Tests page scrolling functionality by scrolling down to a "CYDEO" link at the bottom of the page, then scrolling back up to the "Home" link at the top.

Starting URL: https://practice.cydeo.com/large

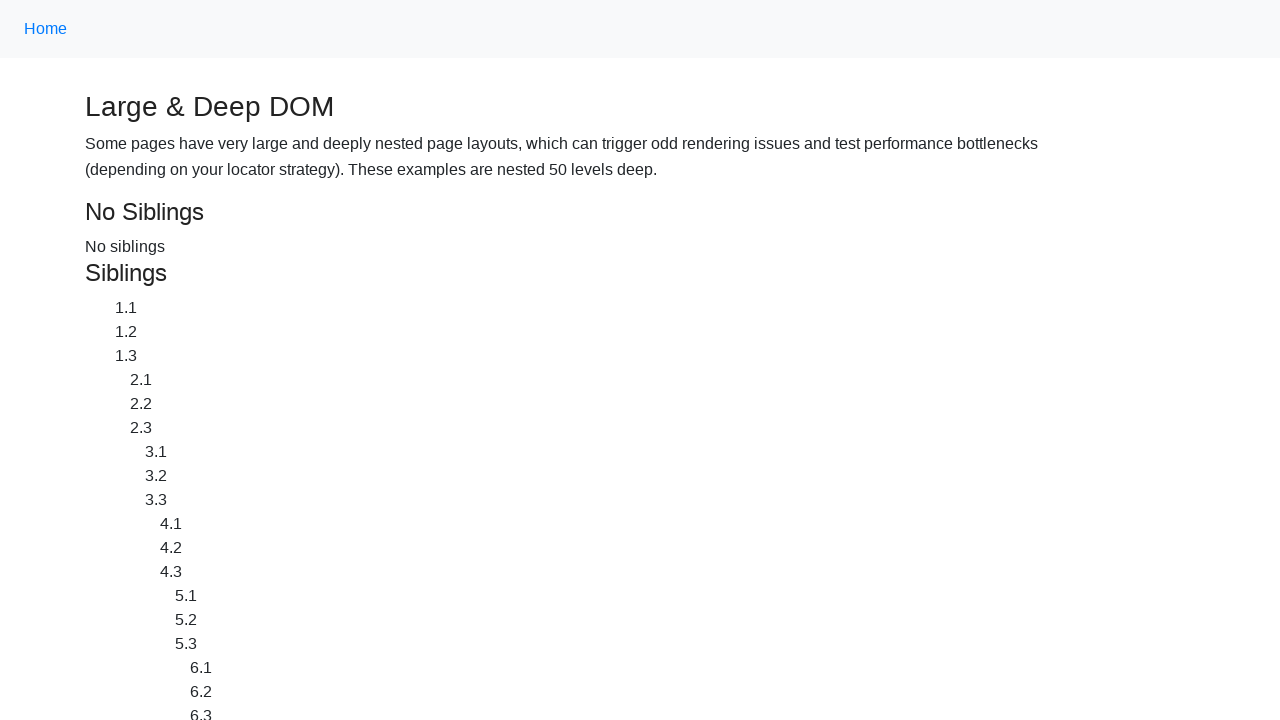

Located CYDEO link element
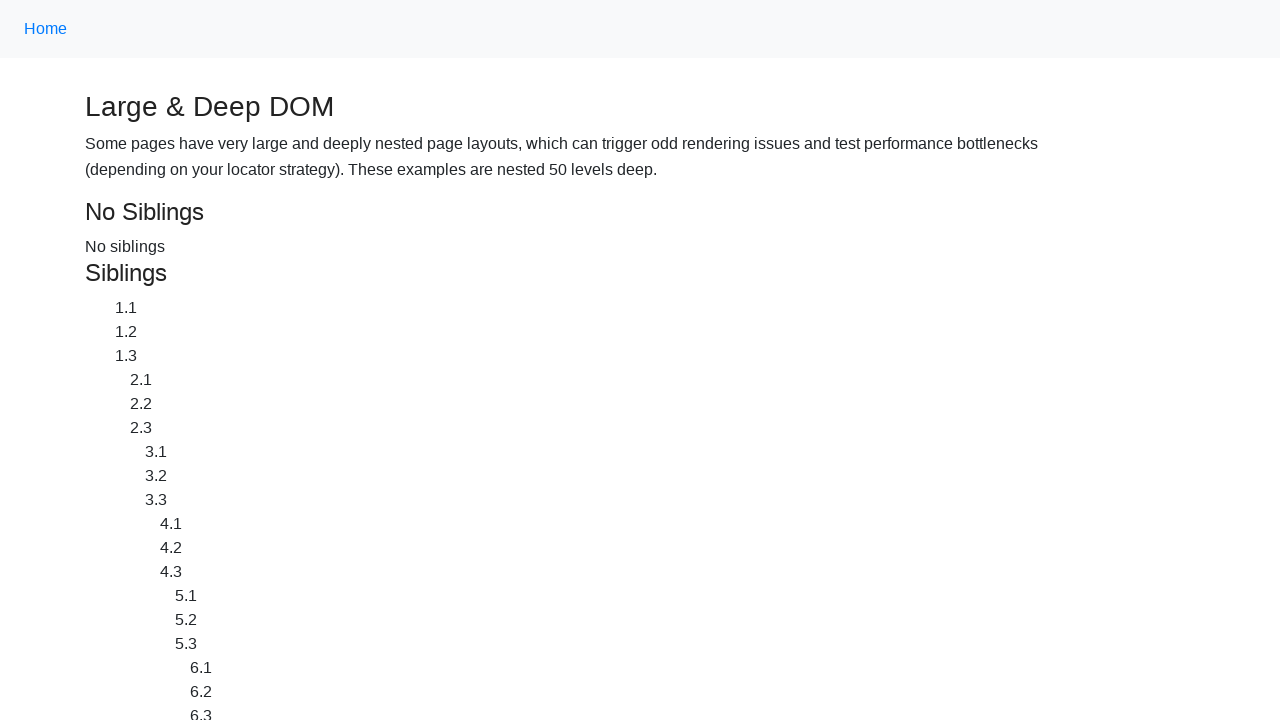

Located Home link element
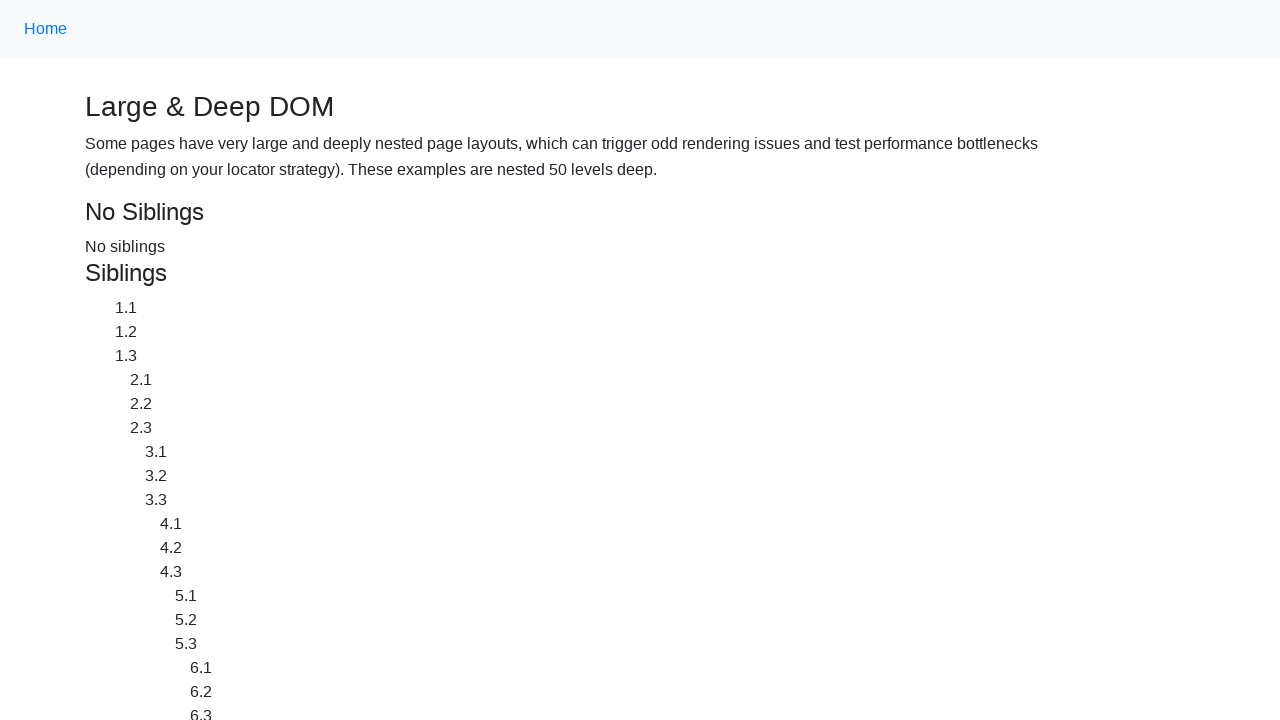

Scrolled down to CYDEO link at bottom of page
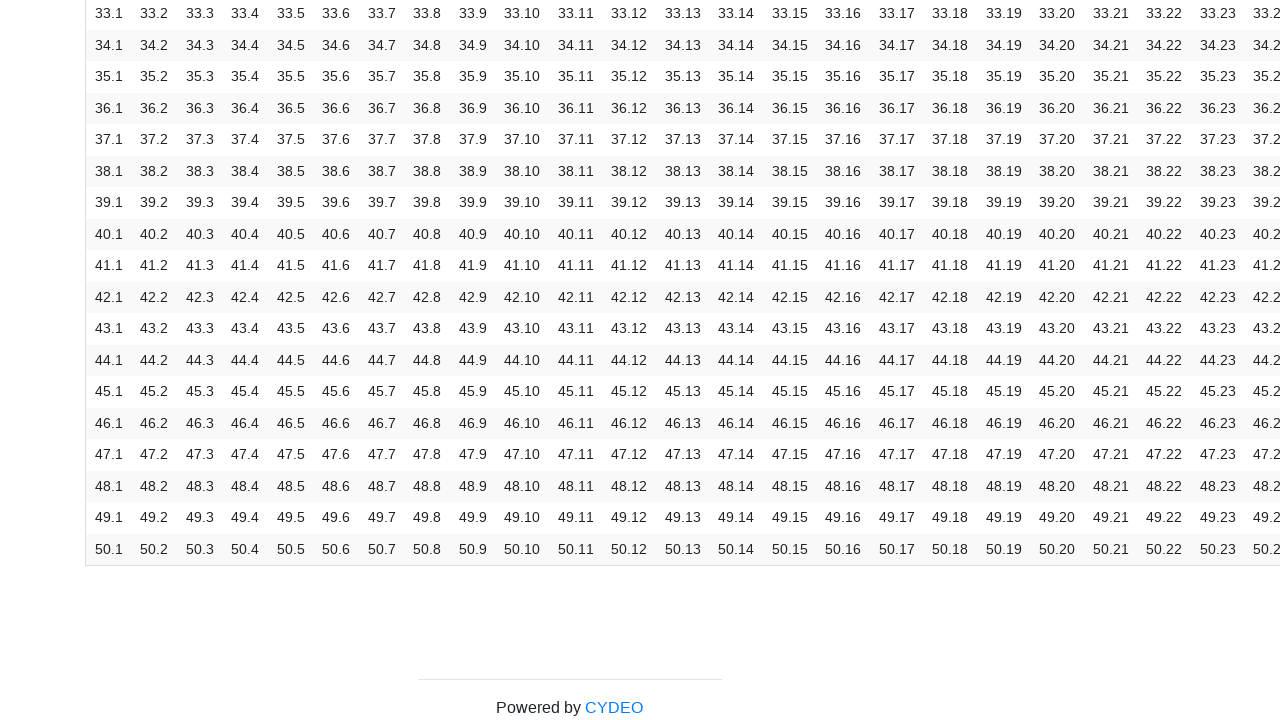

Waited 2 seconds to observe scroll to CYDEO link
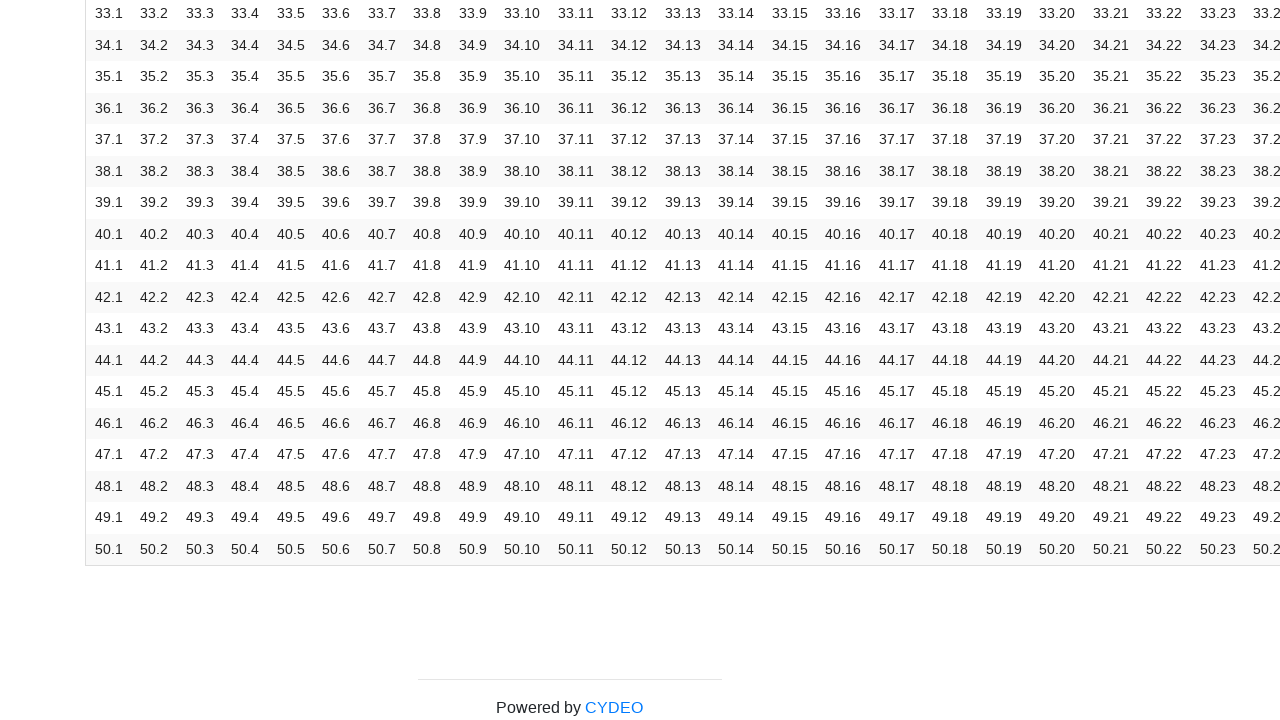

Scrolled up to Home link at top of page
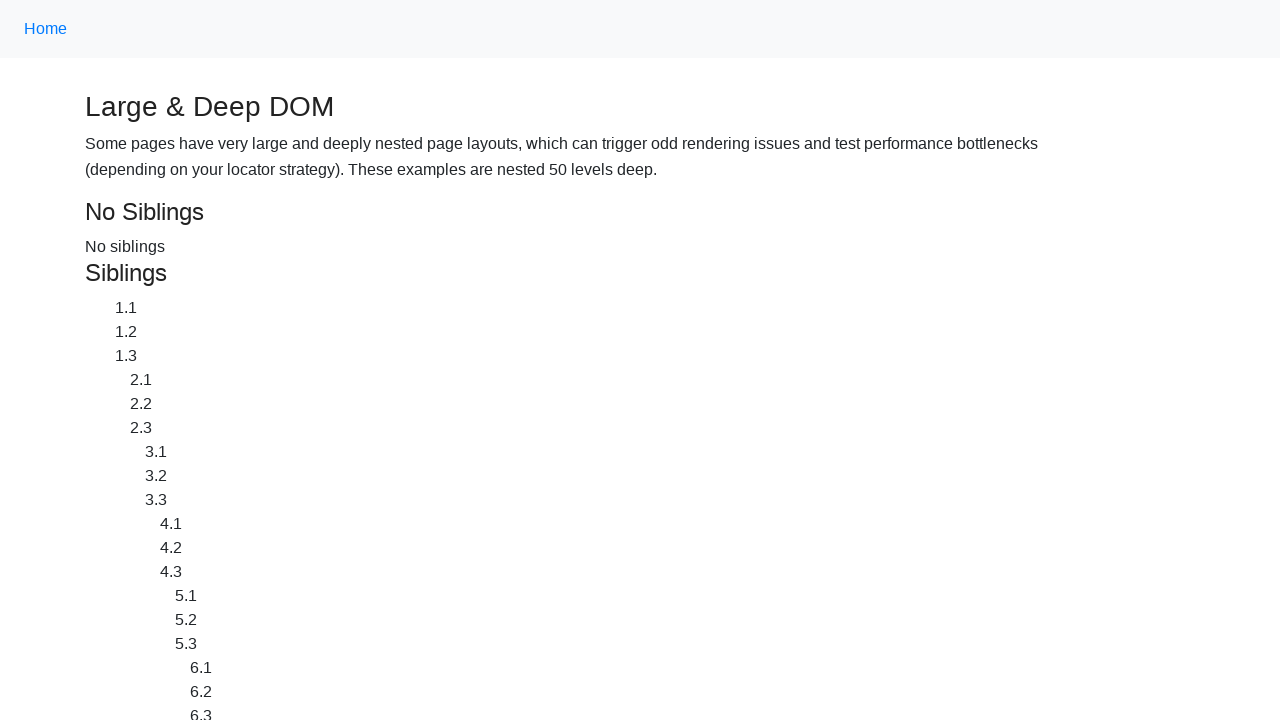

Waited 2 seconds to observe scroll to Home link
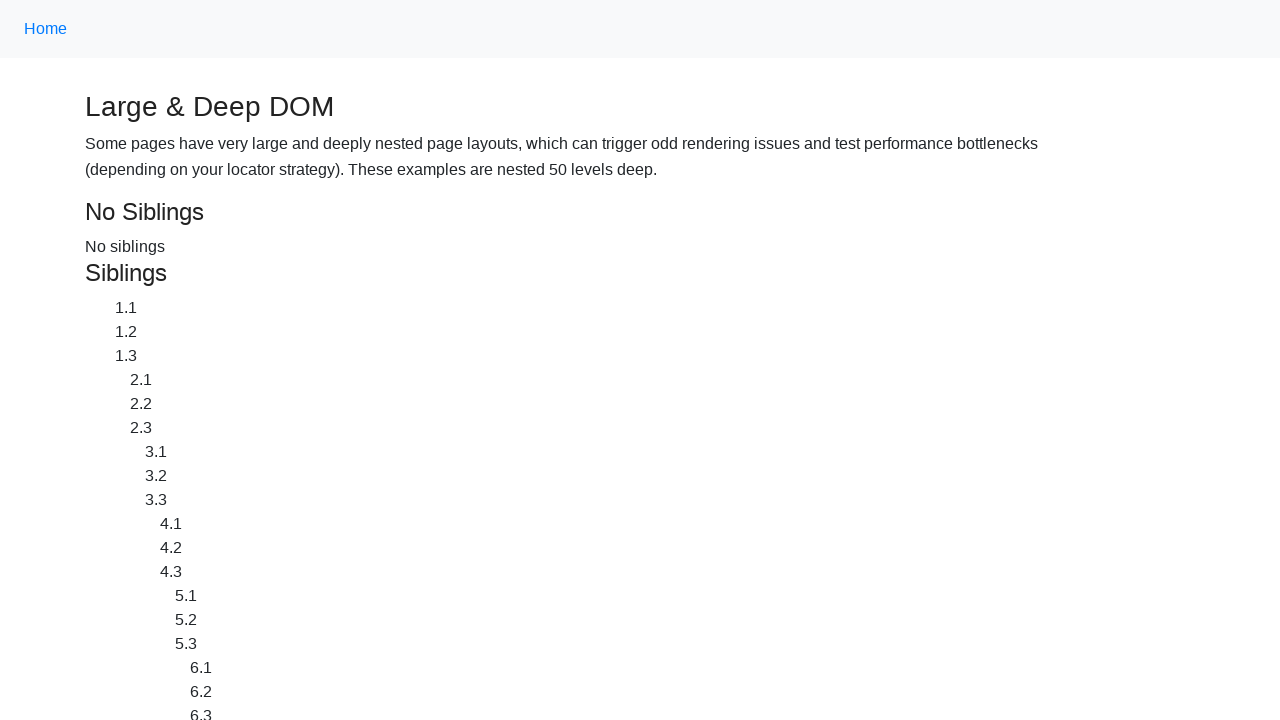

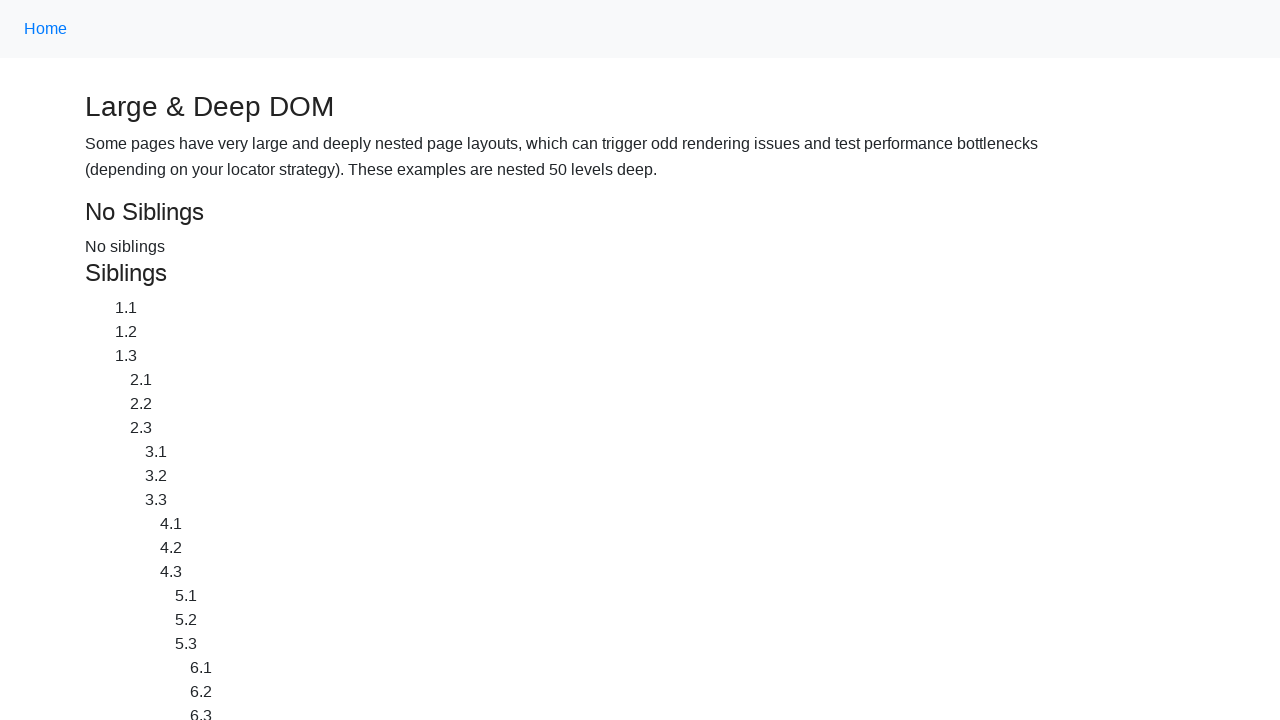